Opens OpenCart website, then opens a new browser window and navigates to nopCommerce demo site

Starting URL: https://www.opencart.com/

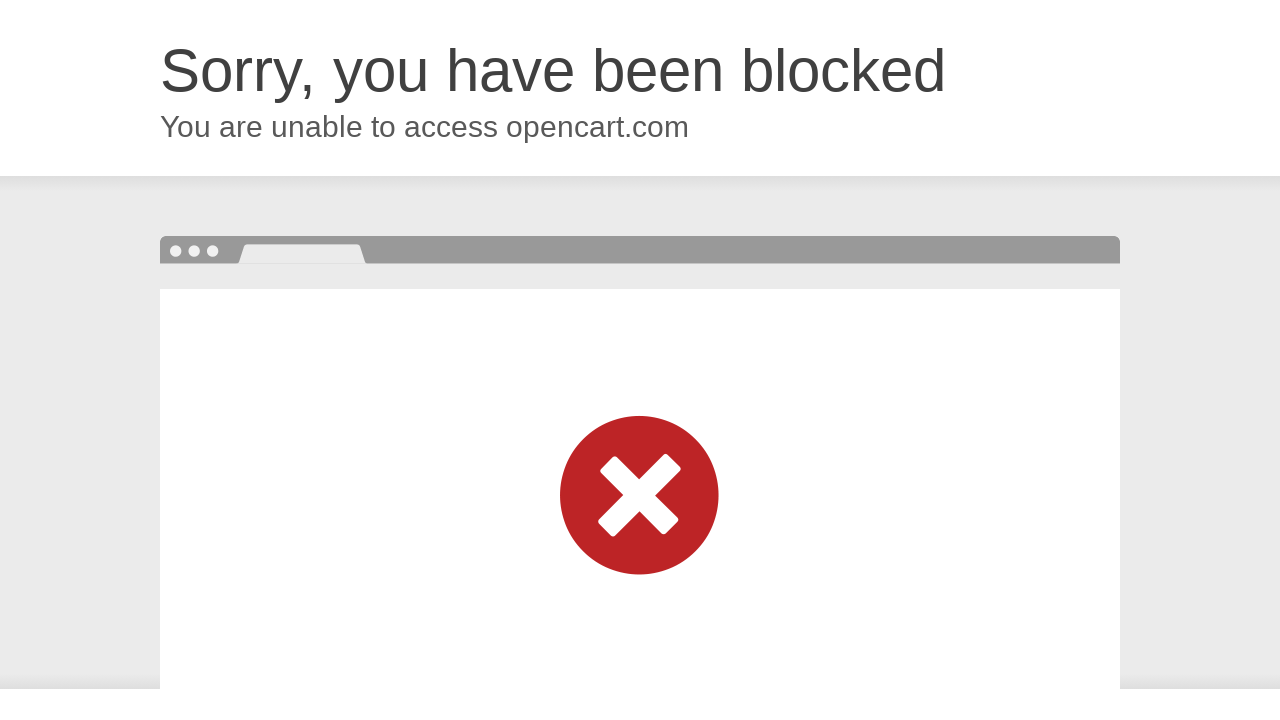

Opened new browser window
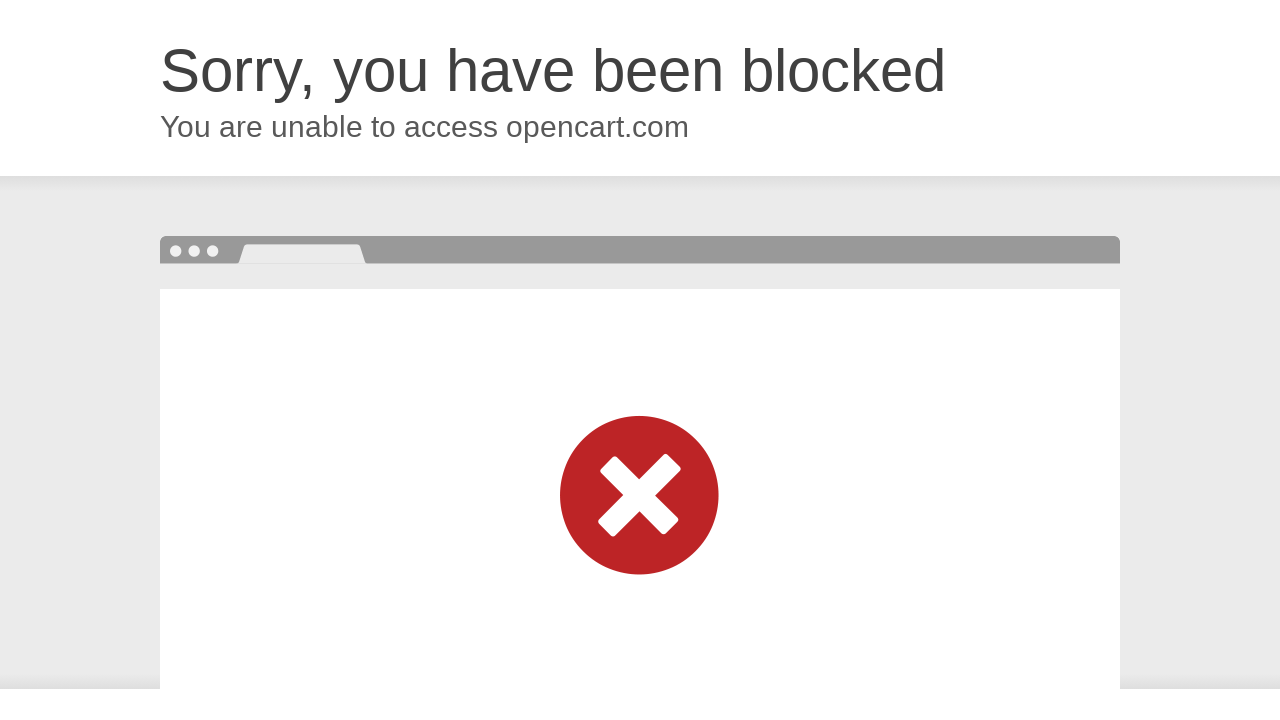

Navigated to nopCommerce demo site
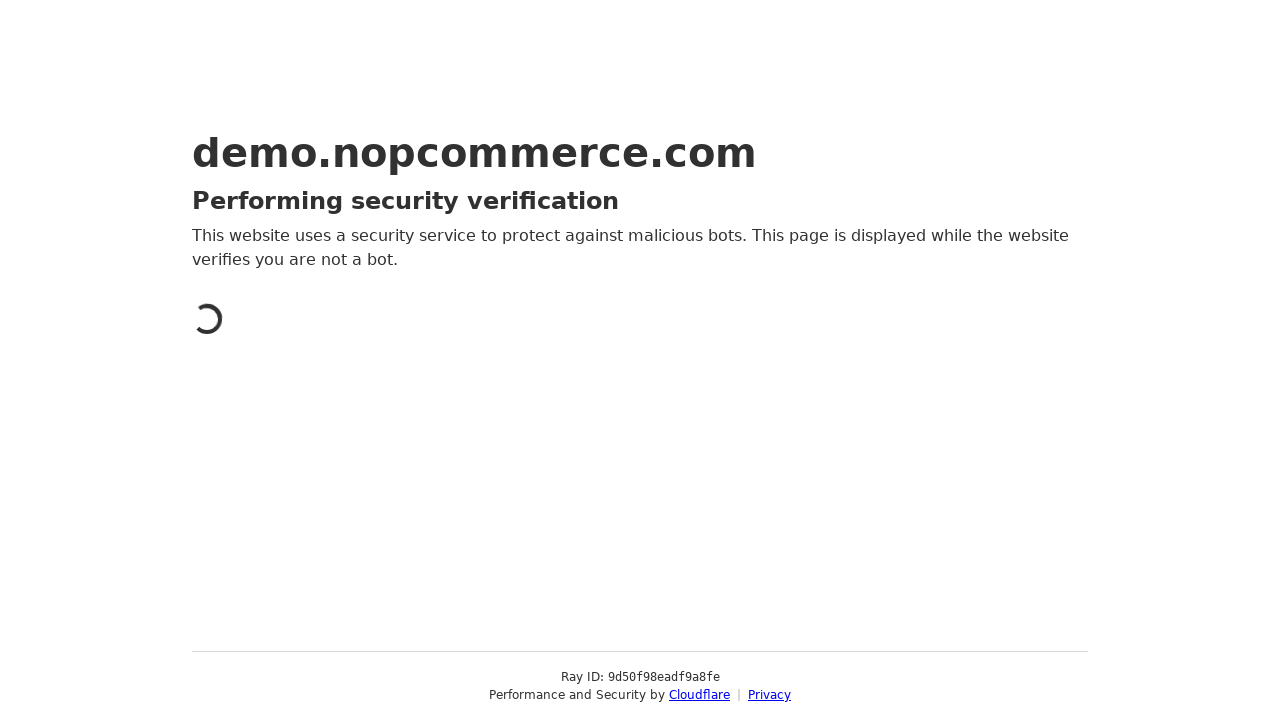

nopCommerce page loaded (domcontentloaded state)
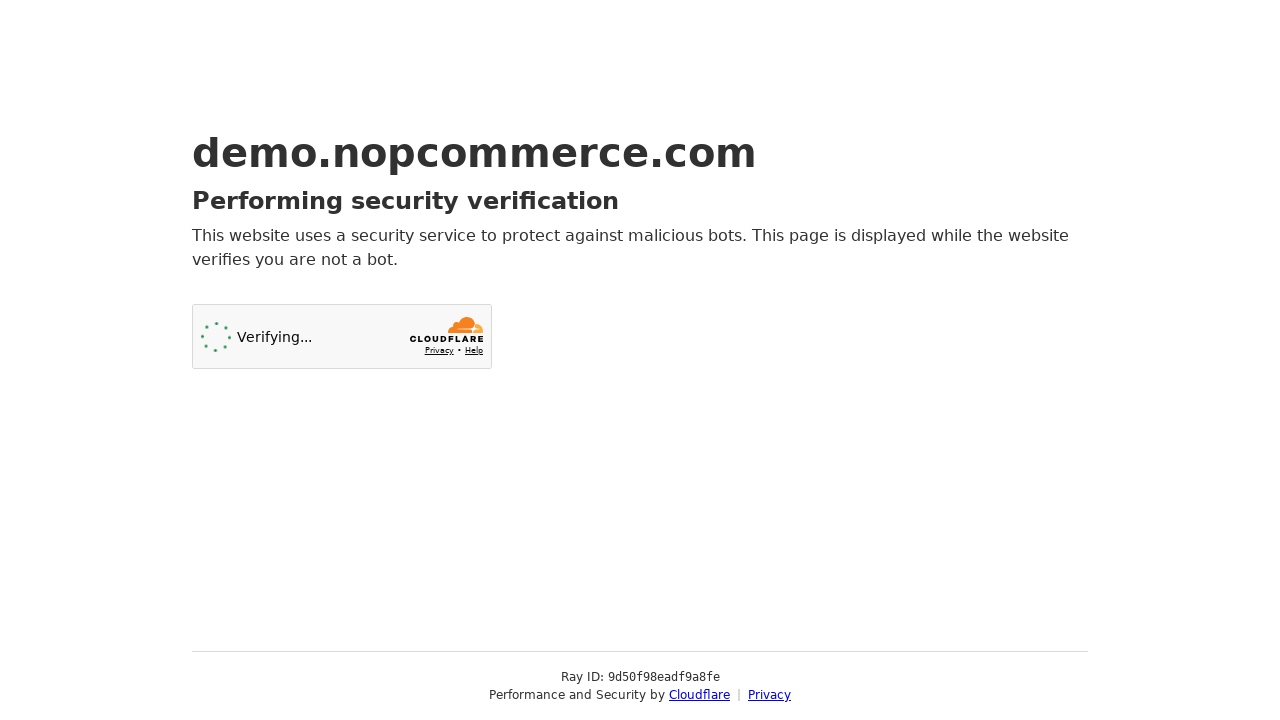

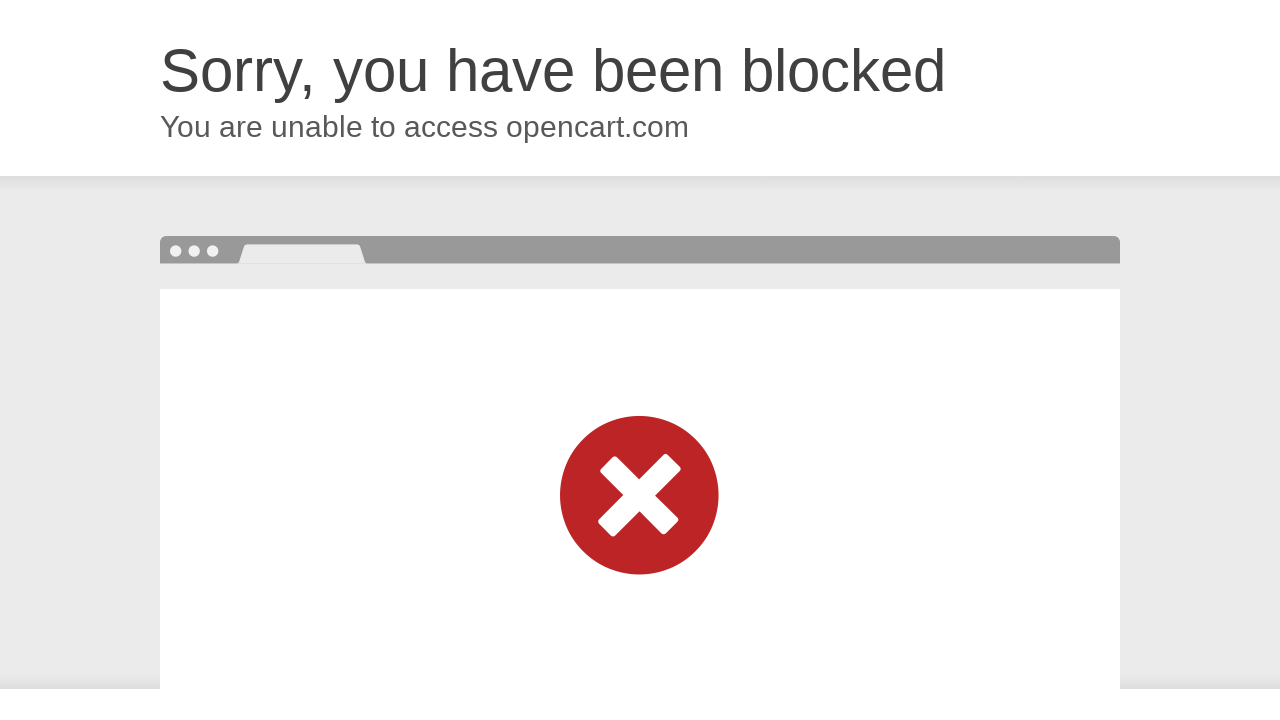